Tests that registration fails when password contains only uppercase letters.

Starting URL: https://anatoly-karpovich.github.io/demo-login-form/

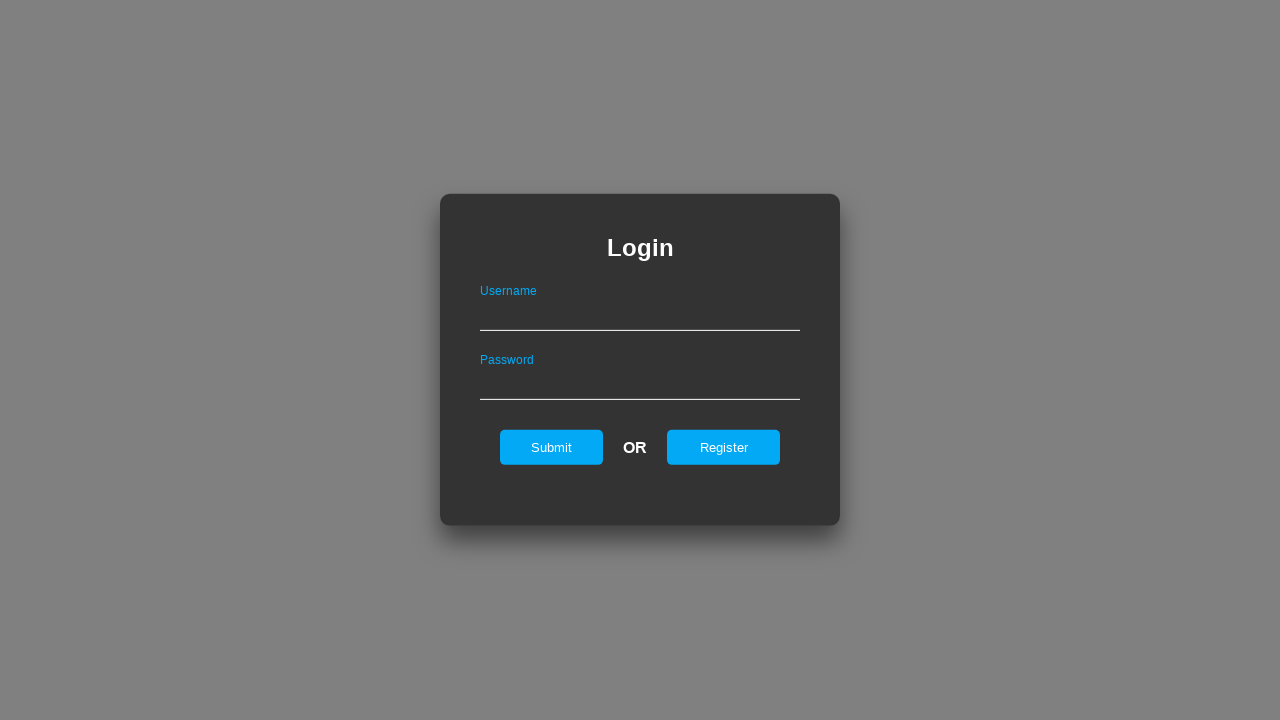

Clicked register button to show registration form at (724, 447) on #registerOnLogin
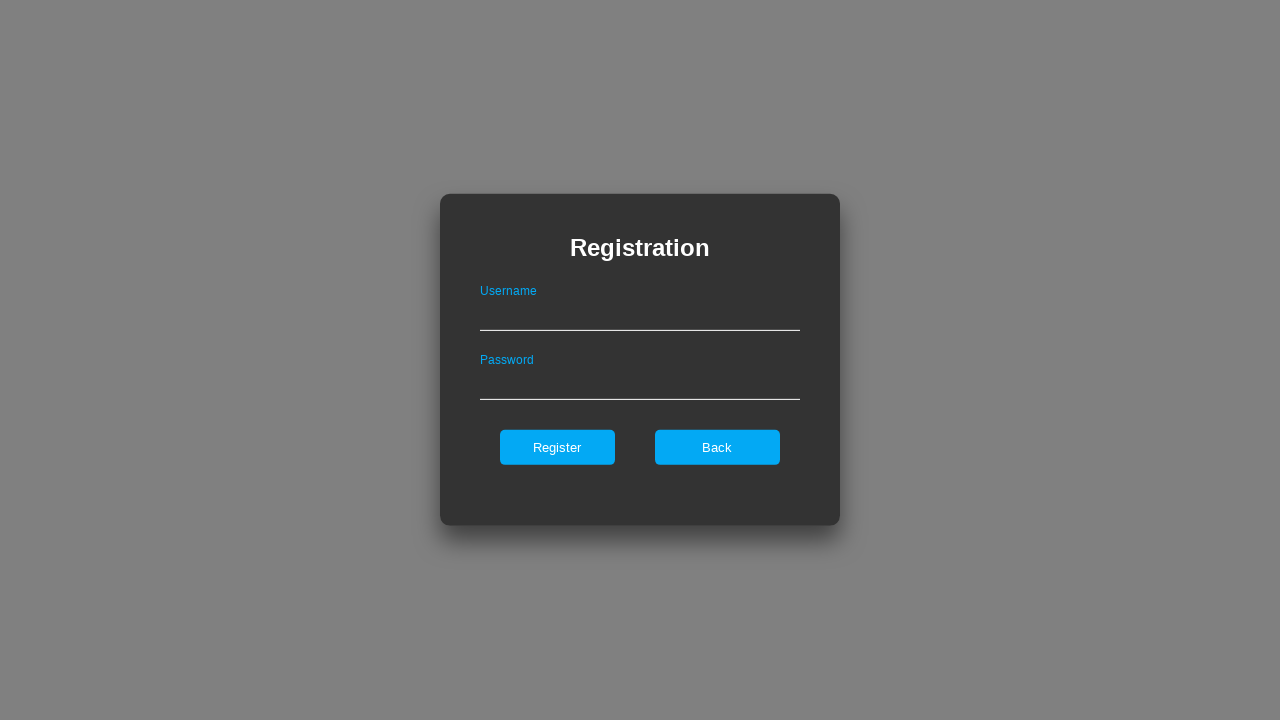

Filled username field with 'User001' on #userNameOnRegister
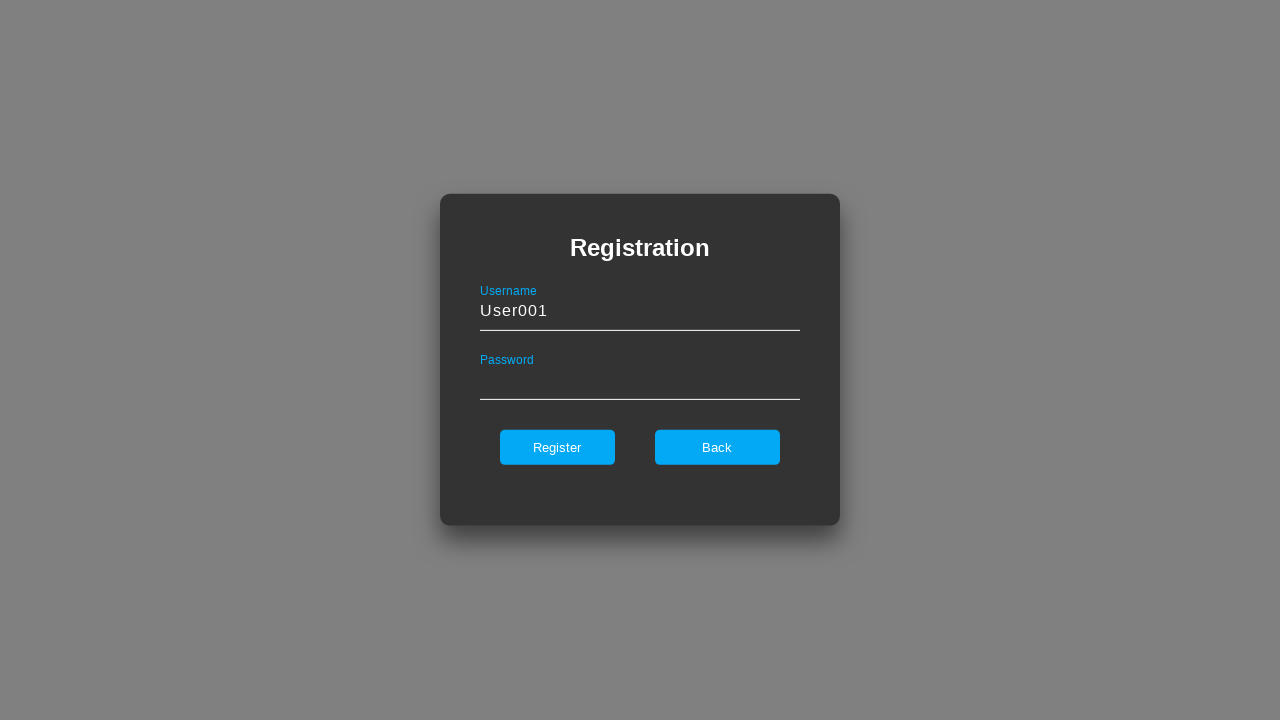

Filled password field with 'PASSWORD' (only uppercase letters) on #passwordOnRegister
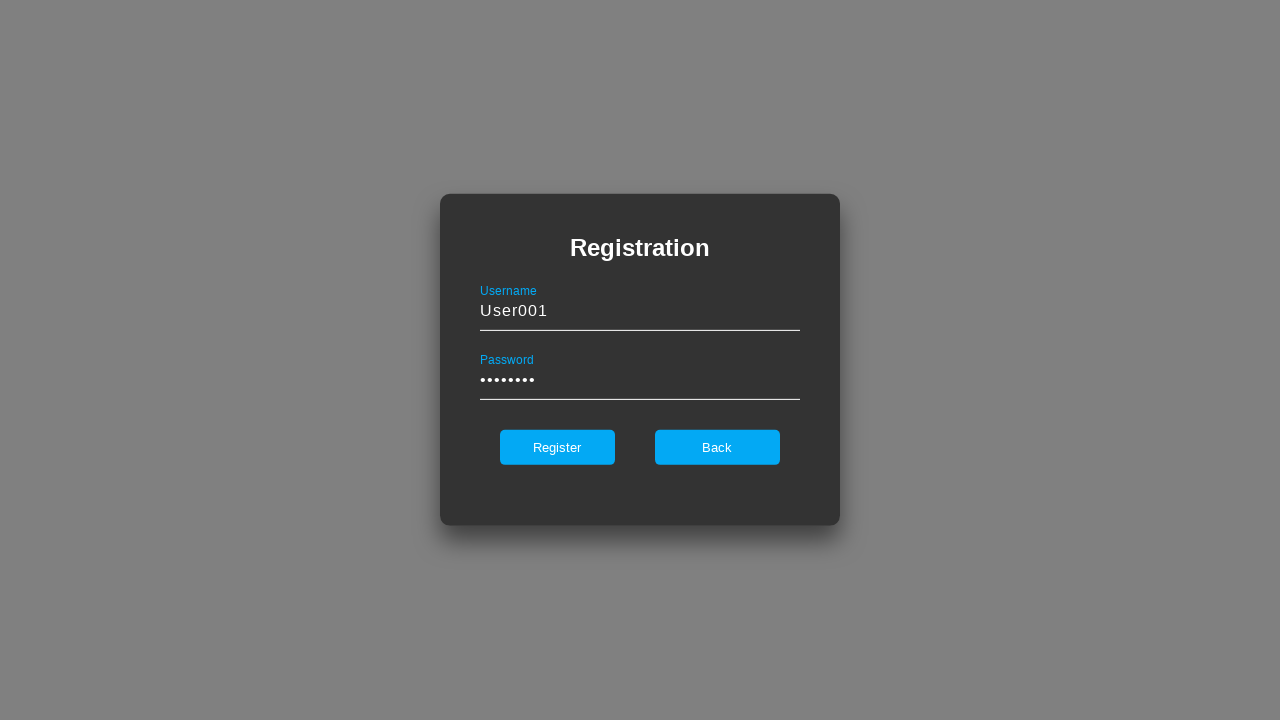

Clicked register submit button at (557, 447) on #register
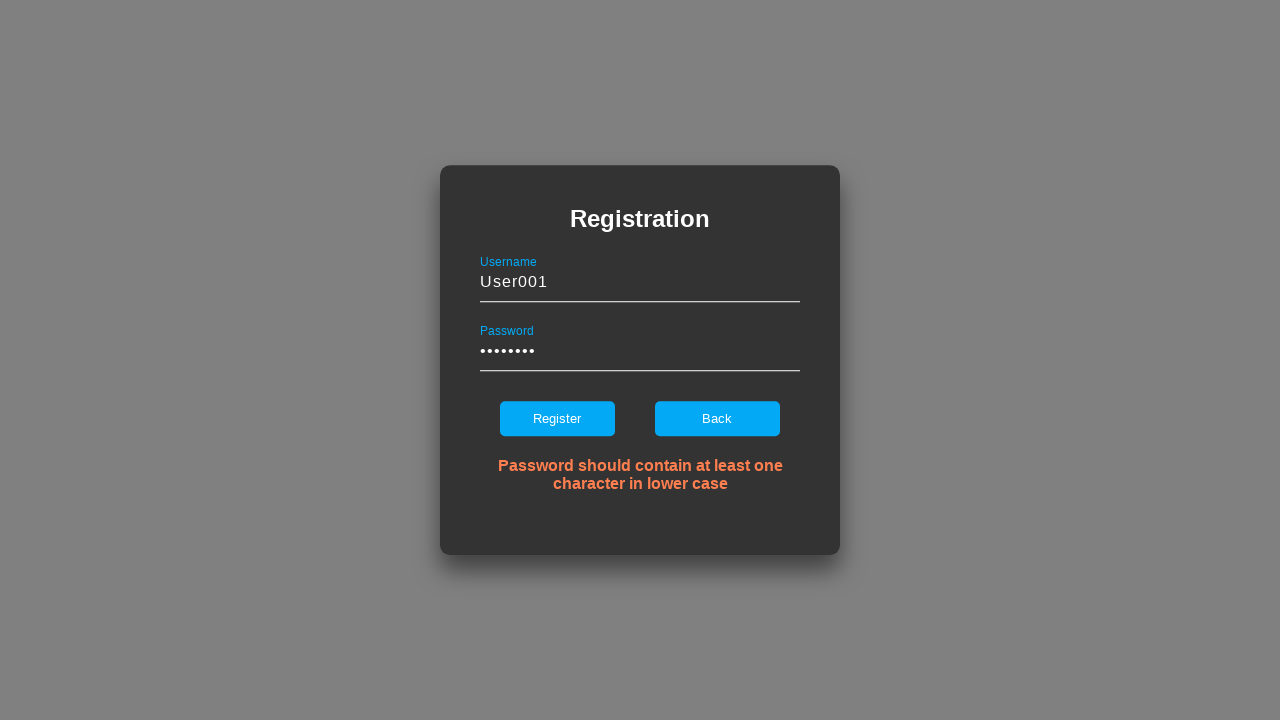

Verified error message for uppercase-only password
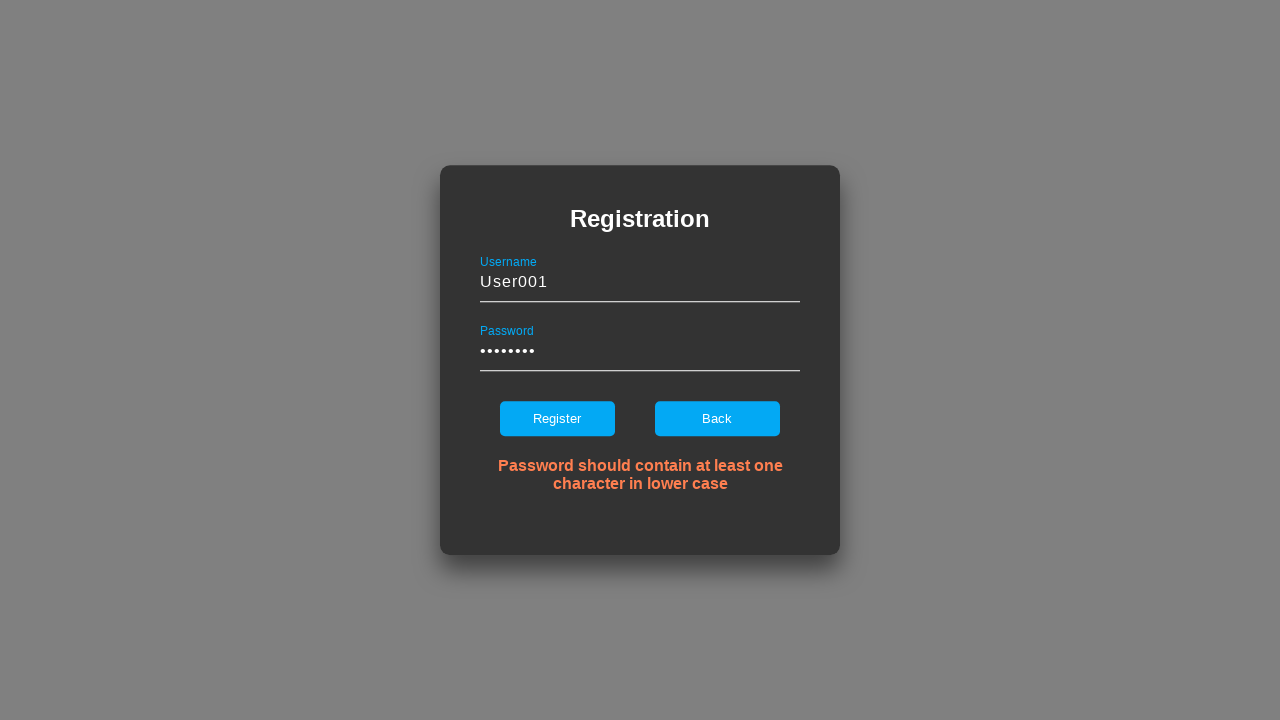

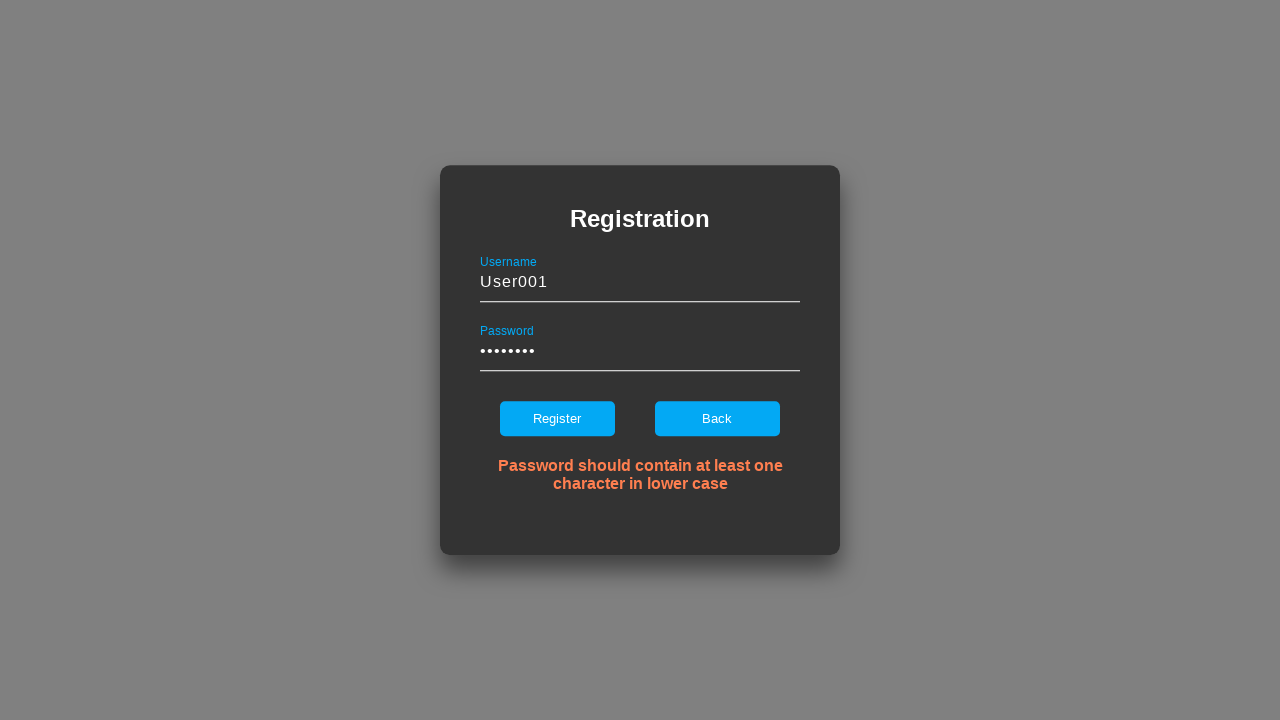